Tests the text box form on DemoQA by navigating to the Elements section, clicking on Text Box, filling in the form fields (Full Name, Email, Current Address, Permanent Address), submitting the form, and verifying the output contains the entered name.

Starting URL: https://demoqa.com/

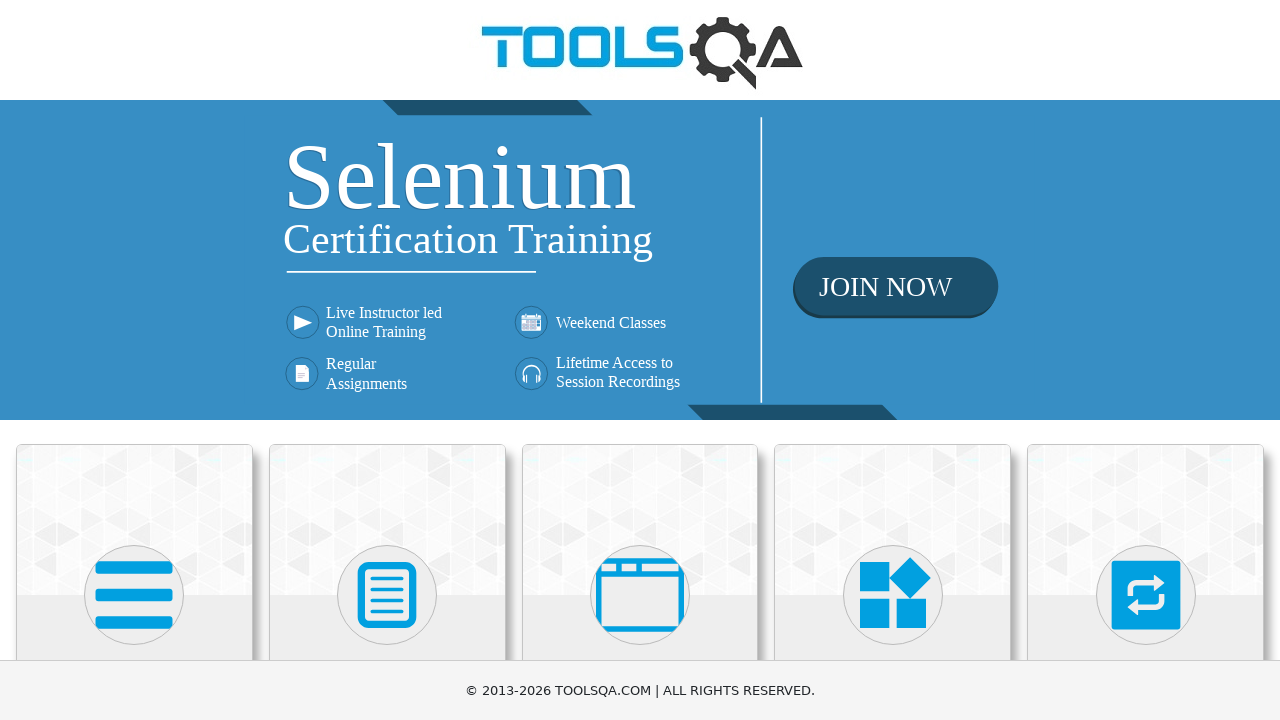

Scrolled down to view Elements card
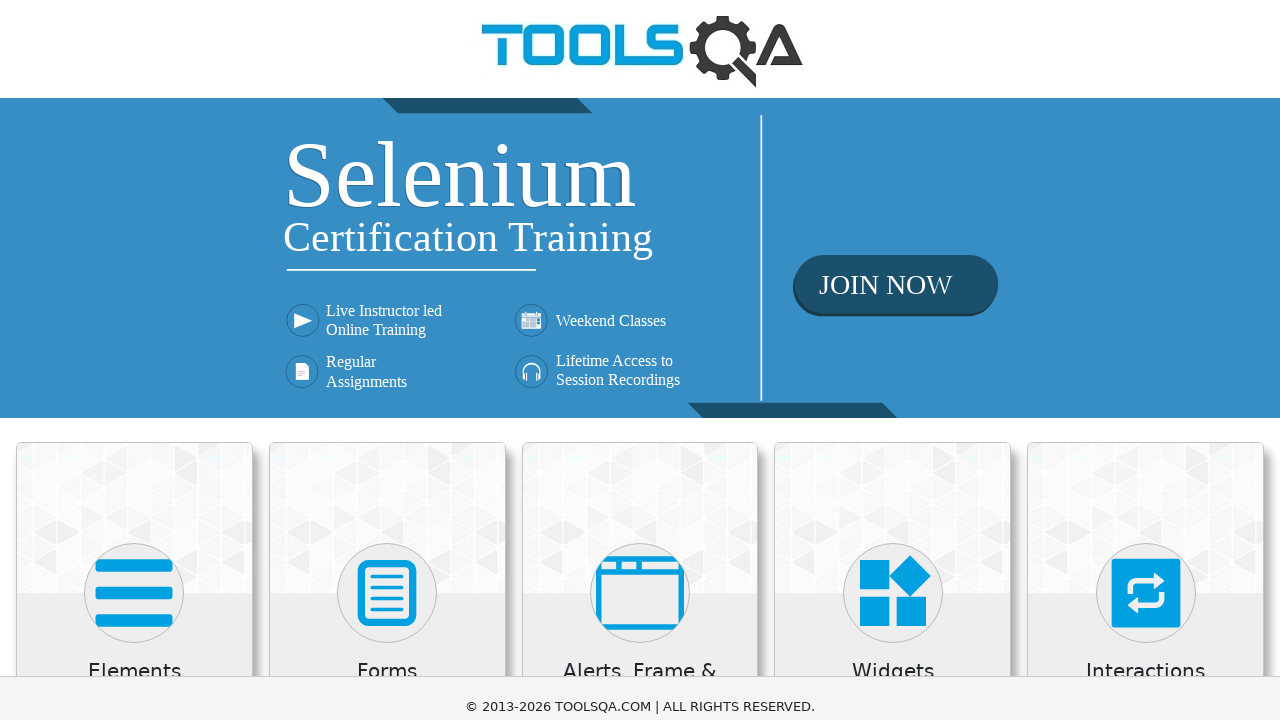

Clicked on Elements card at (134, 173) on xpath=//h5[text()='Elements']
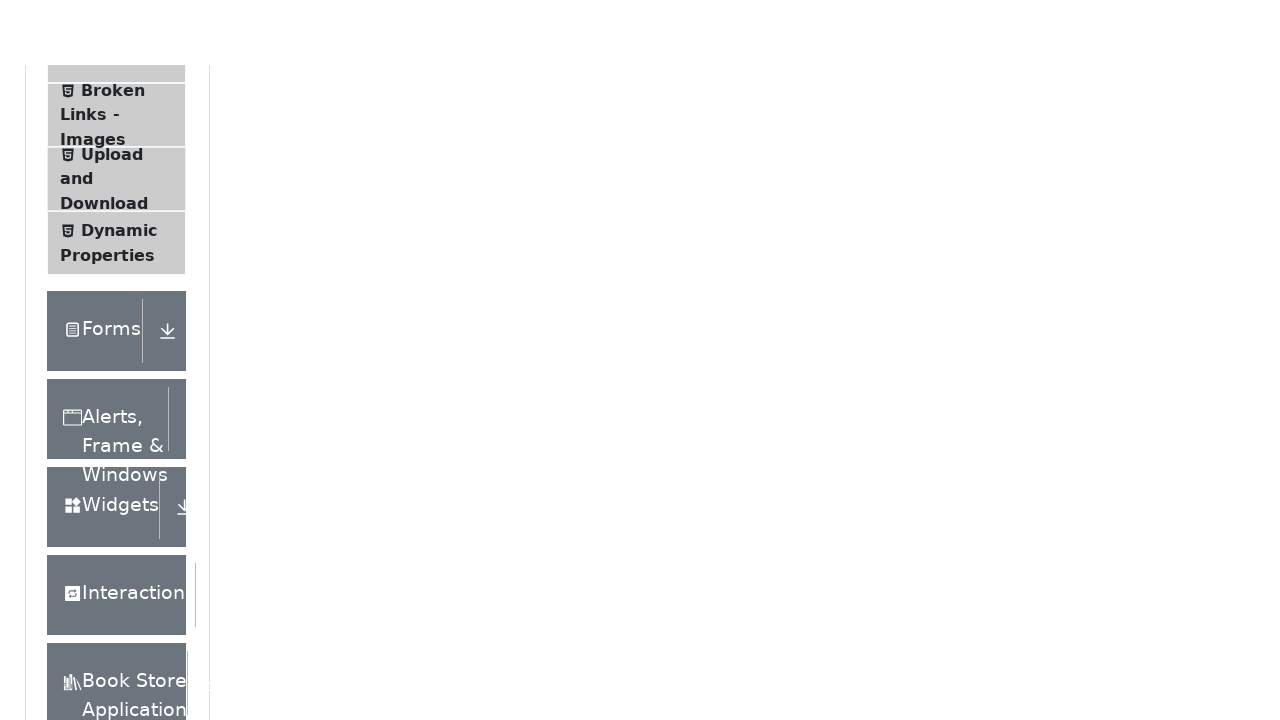

Clicked on Text Box option in side menu at (119, 261) on xpath=//span[text()='Text Box']
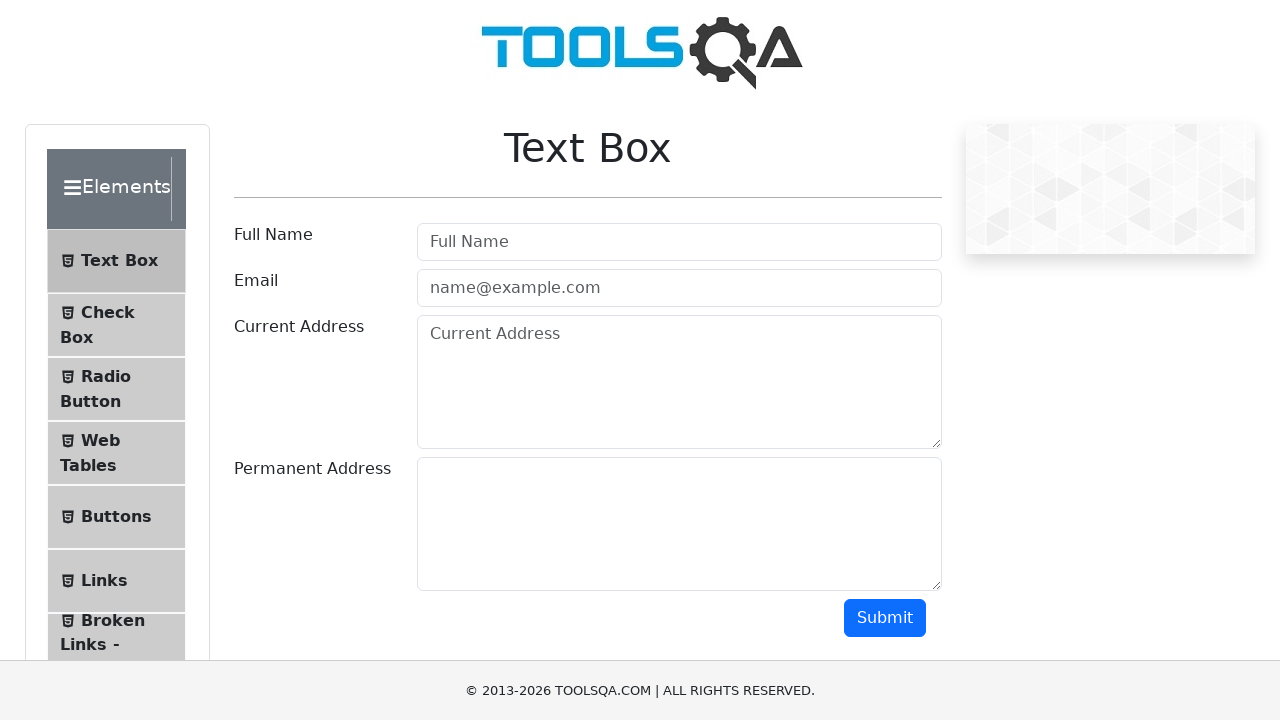

Filled Full Name field with 'Noemi Szzzzzz' on #userName
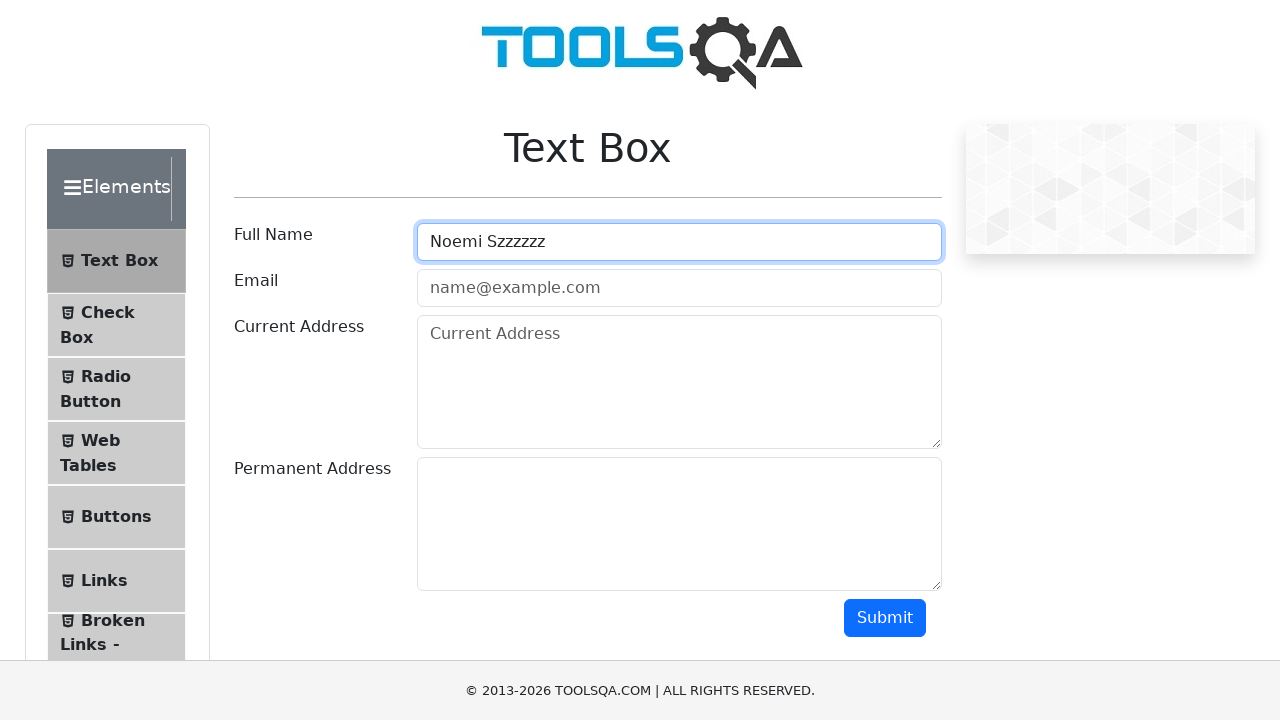

Filled Email field with 'ns-test@email.com' on #userEmail
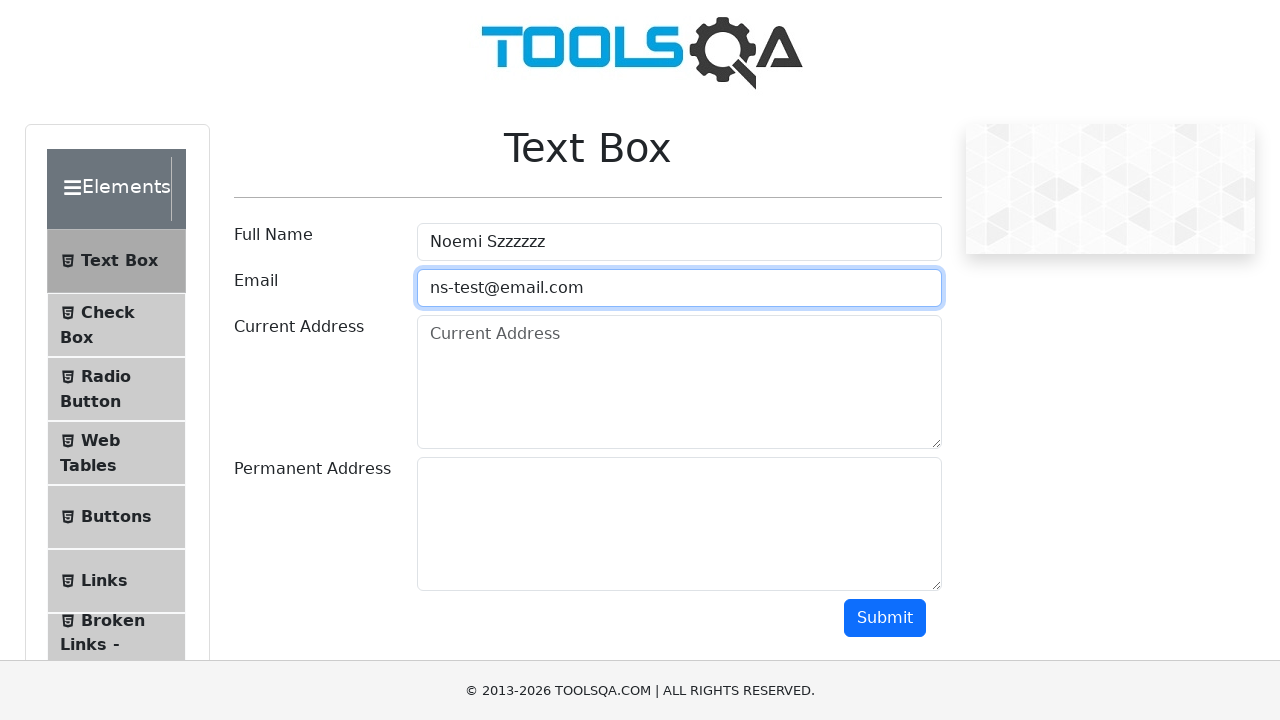

Filled Current Address field with 'Initial address 123' on #currentAddress
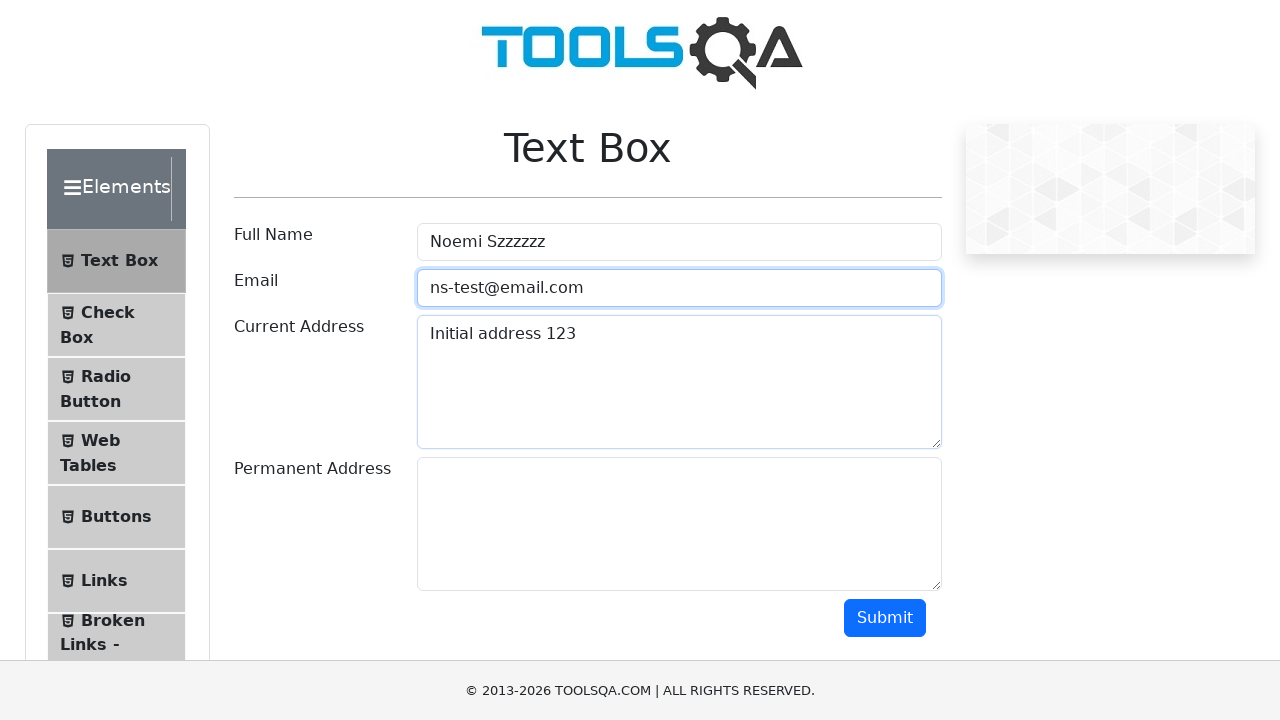

Filled Permanent Address field with 'Secondary address 1243546@!@#$%' on #permanentAddress
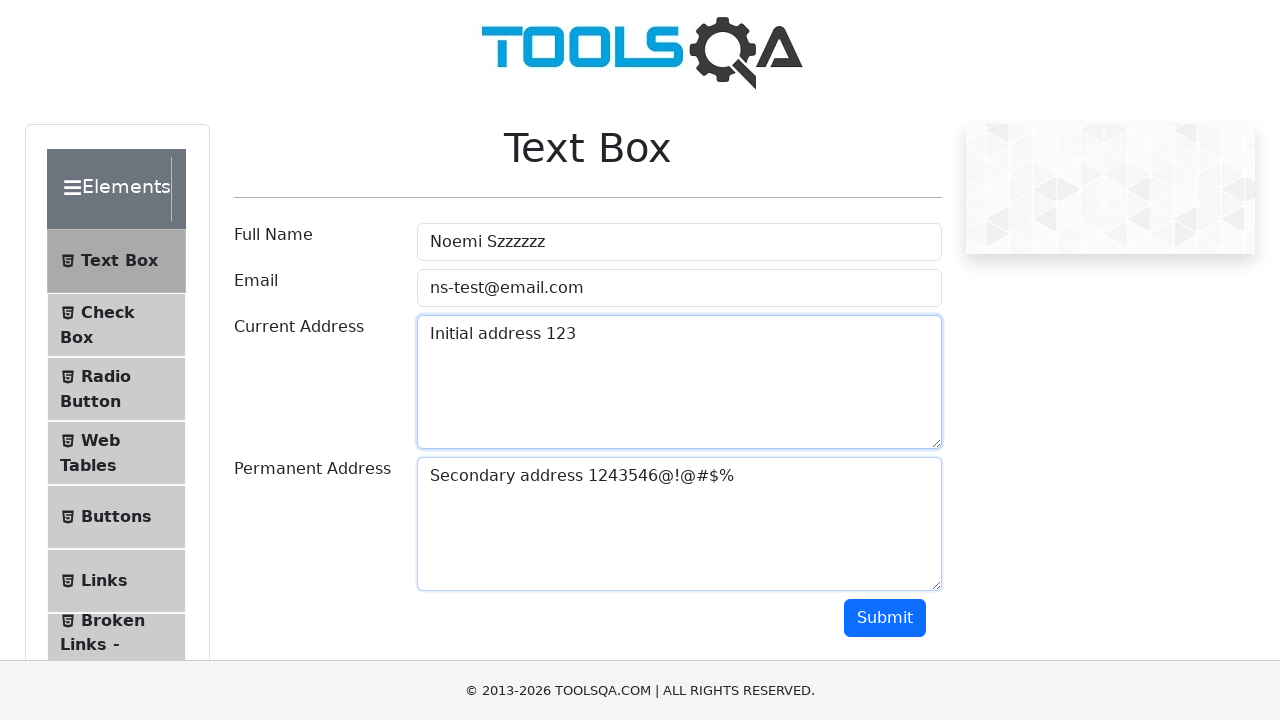

Scrolled down to view Submit button
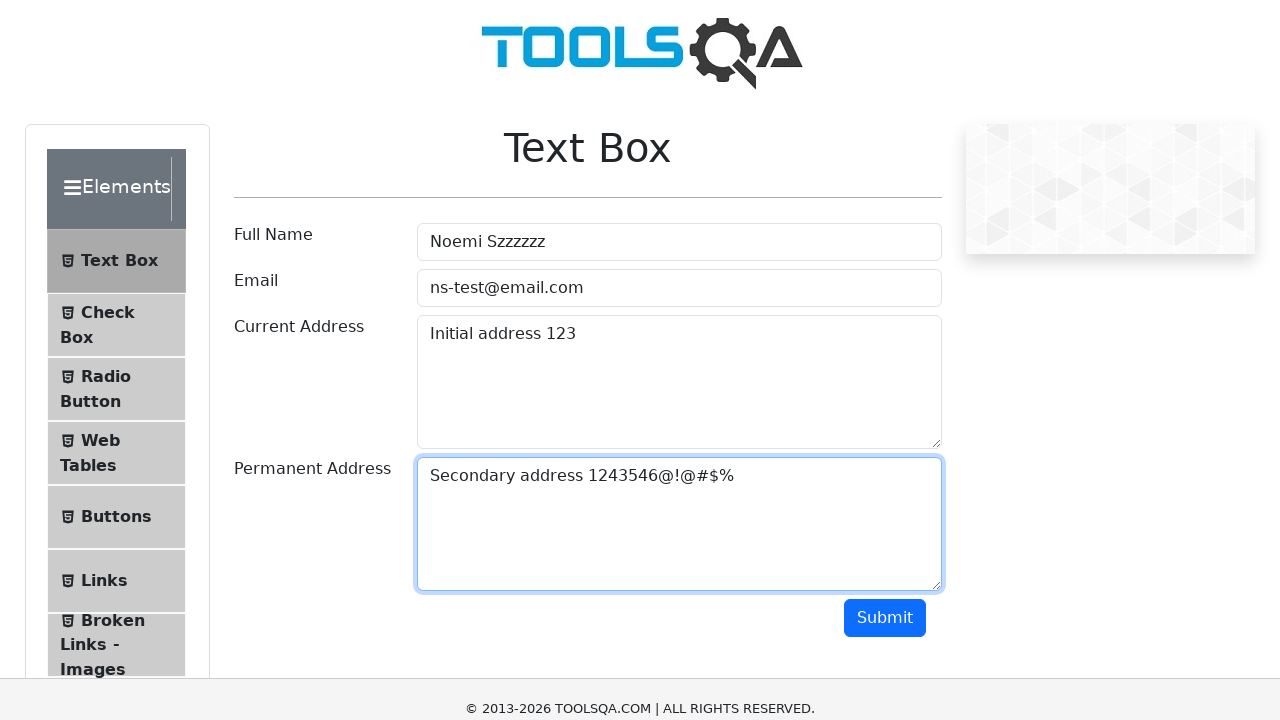

Clicked Submit button to submit the form at (885, 19) on #submit
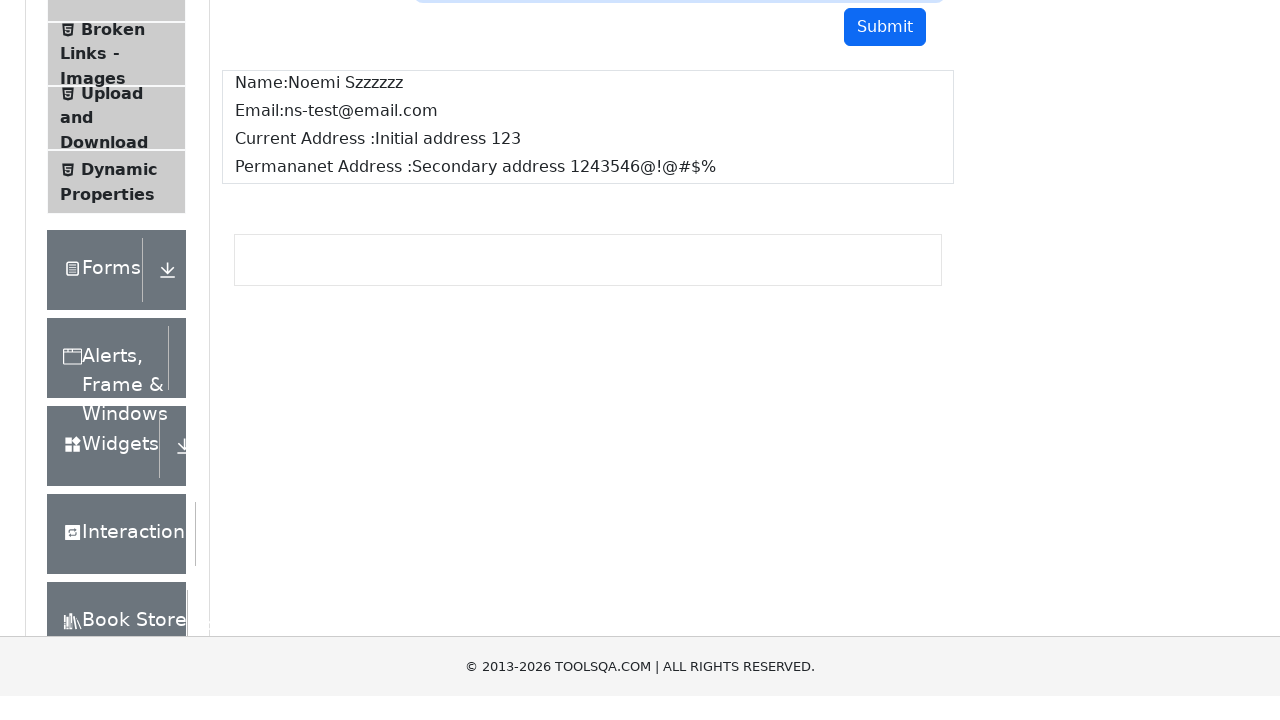

Waited for output name field to appear
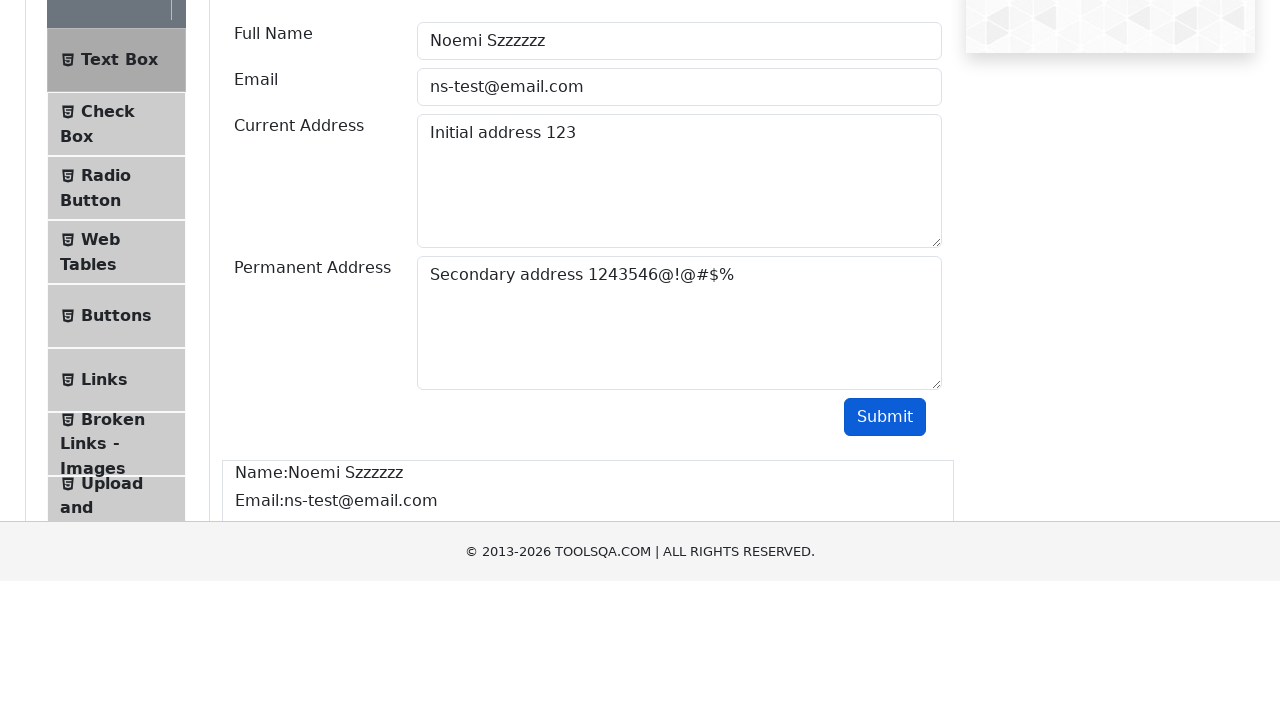

Verified that entered name 'Noemi Szzzzzz' is displayed in output
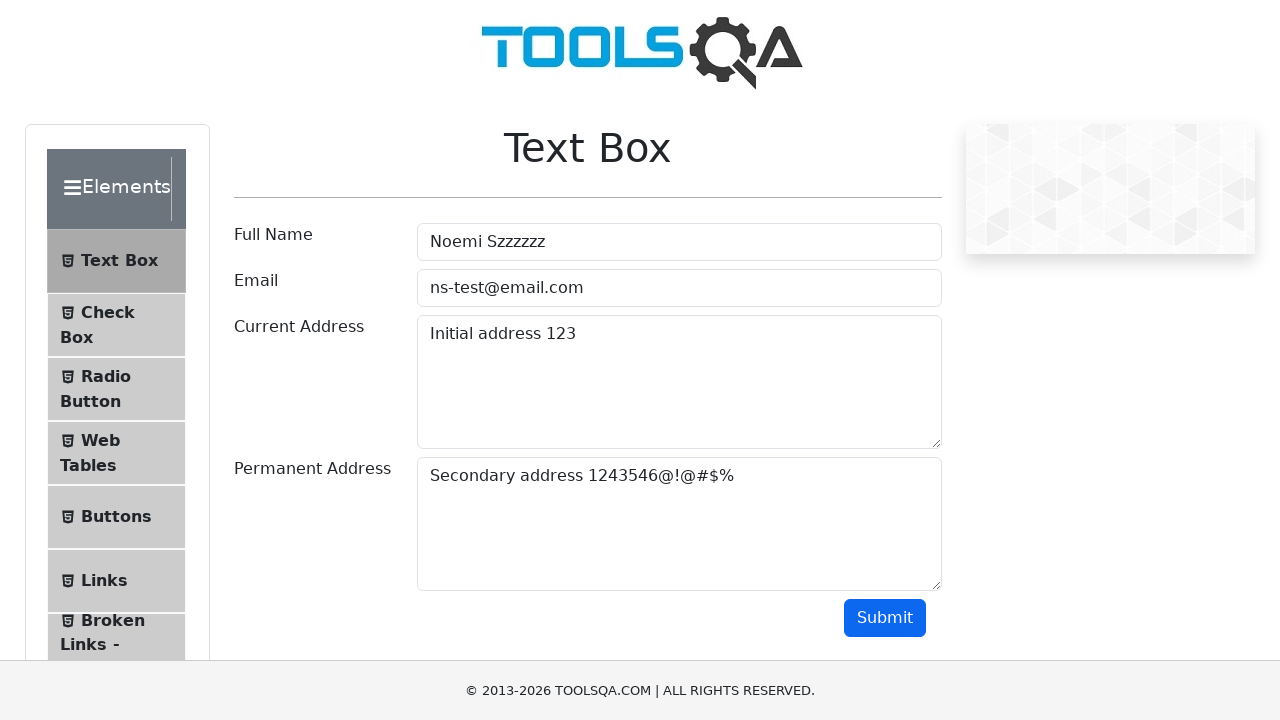

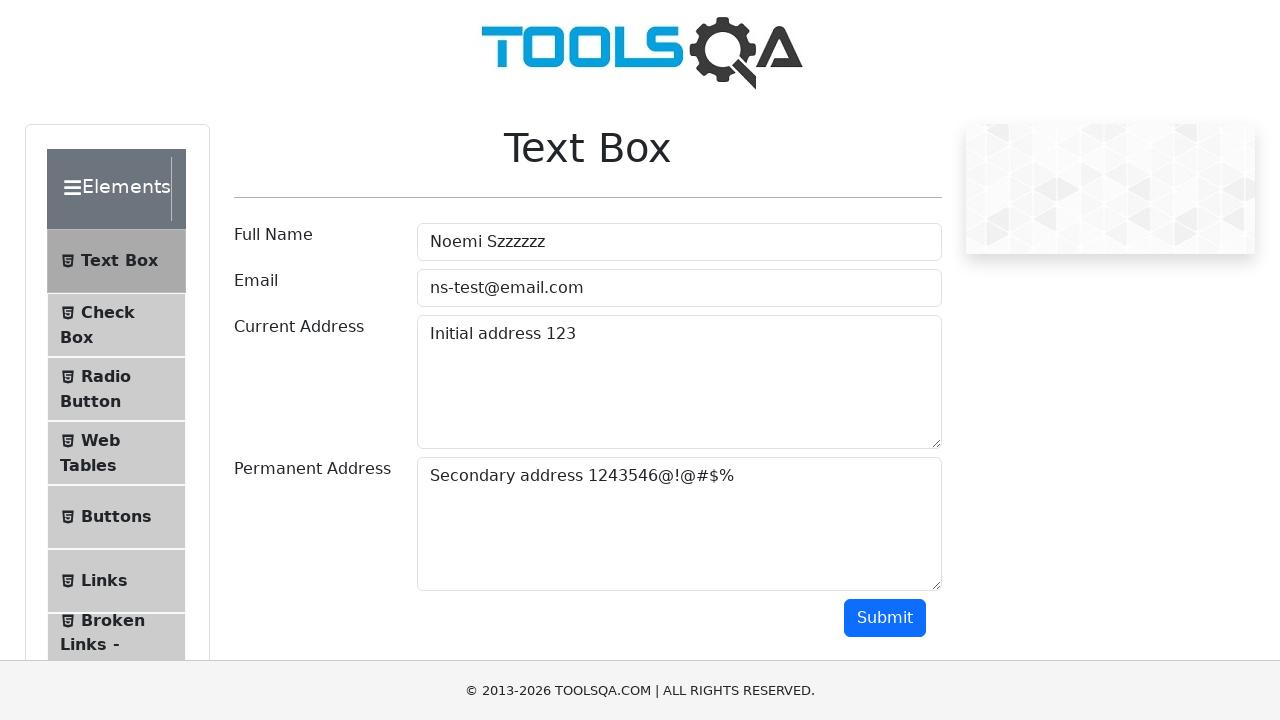